Tests dropdown selection using Playwright's select_option method to choose 'Option 1' by visible text and verifies the selection.

Starting URL: https://the-internet.herokuapp.com/dropdown

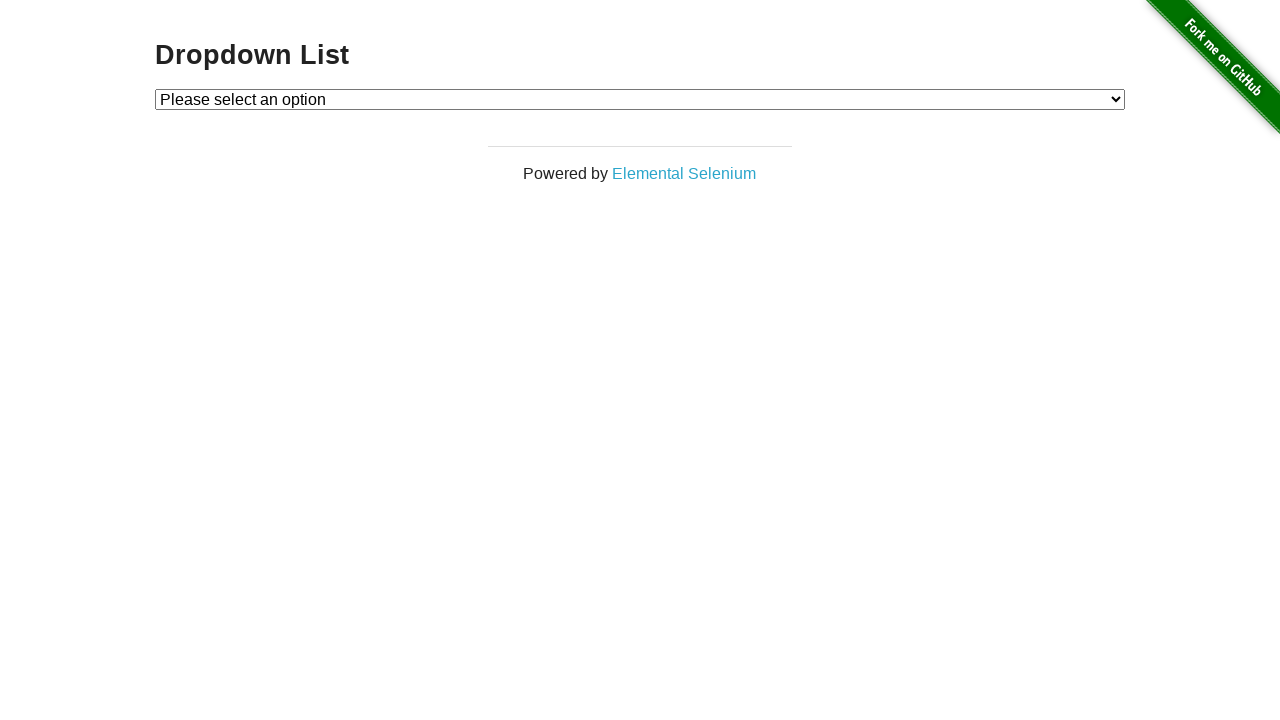

Waited for dropdown element to be present
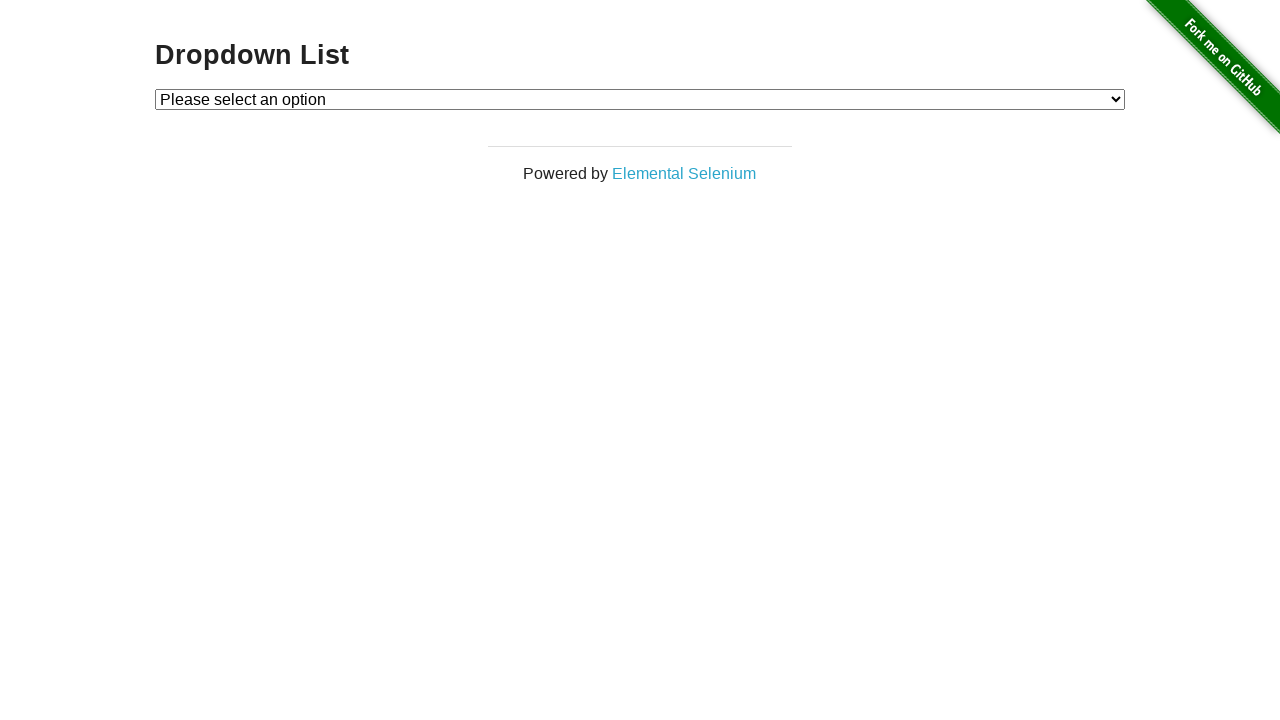

Selected 'Option 1' from dropdown by visible text on #dropdown
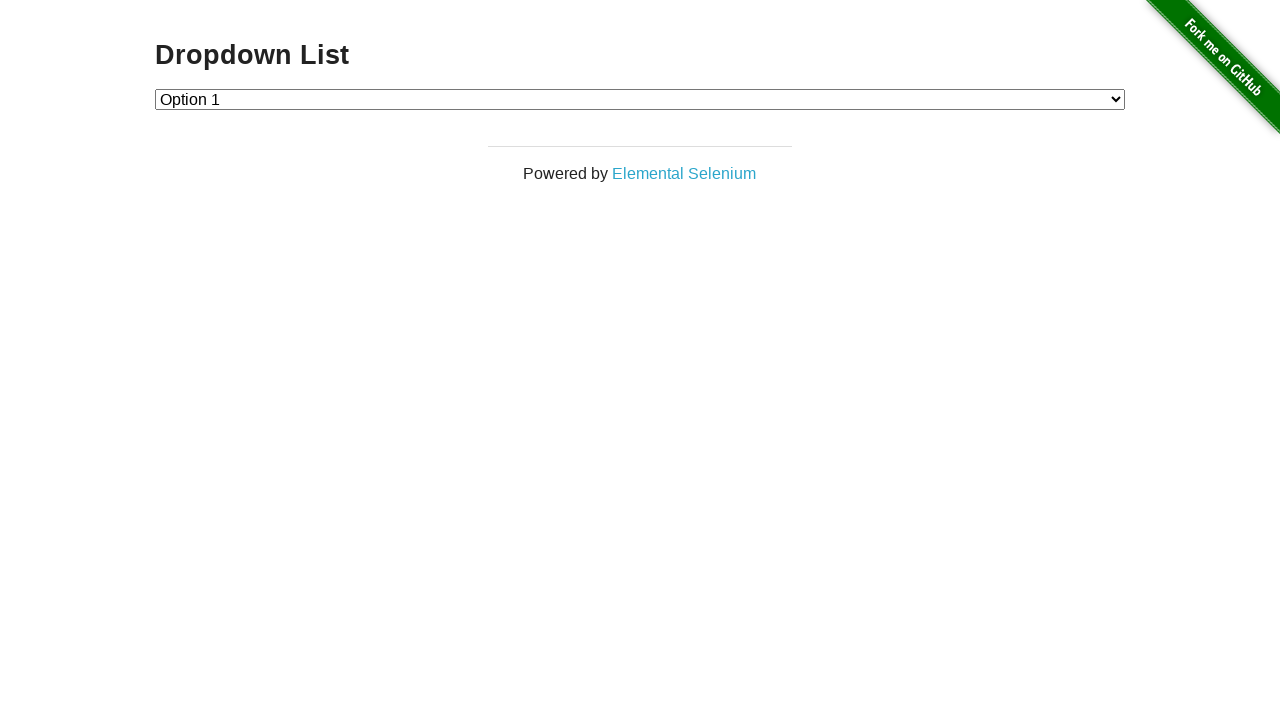

Retrieved the selected dropdown value
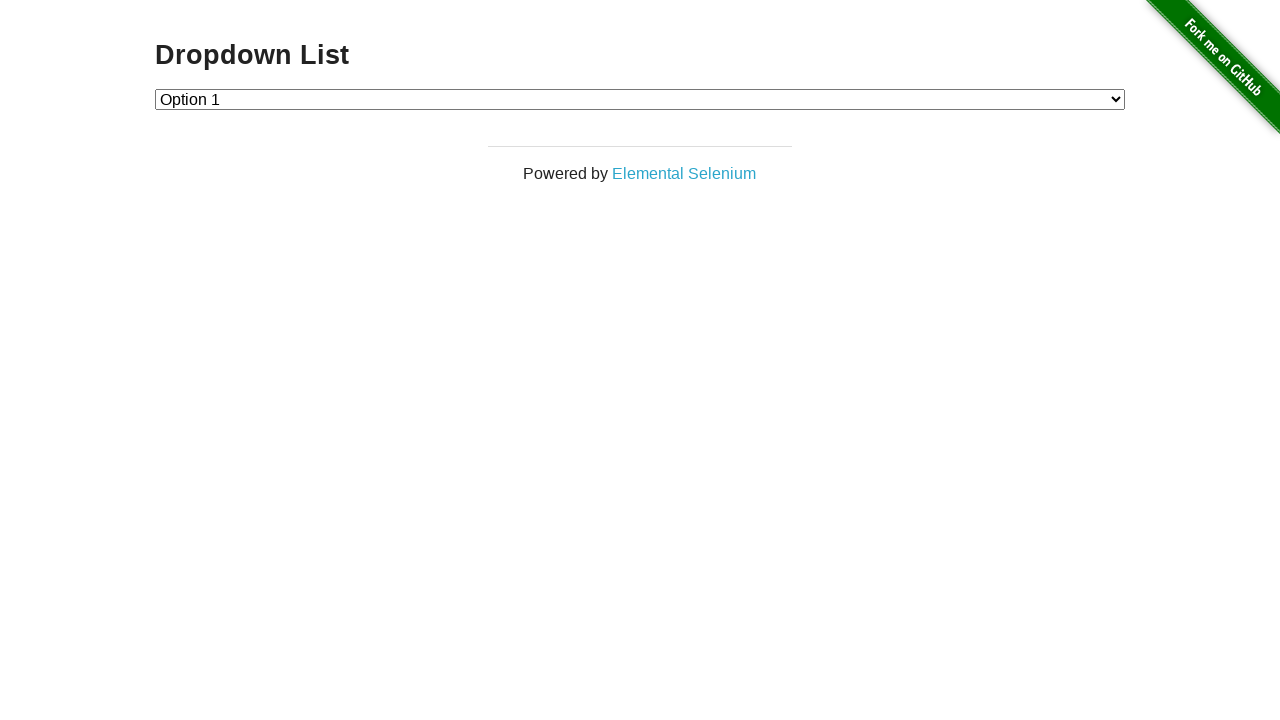

Verified that 'Option 1' (value '1') is correctly selected
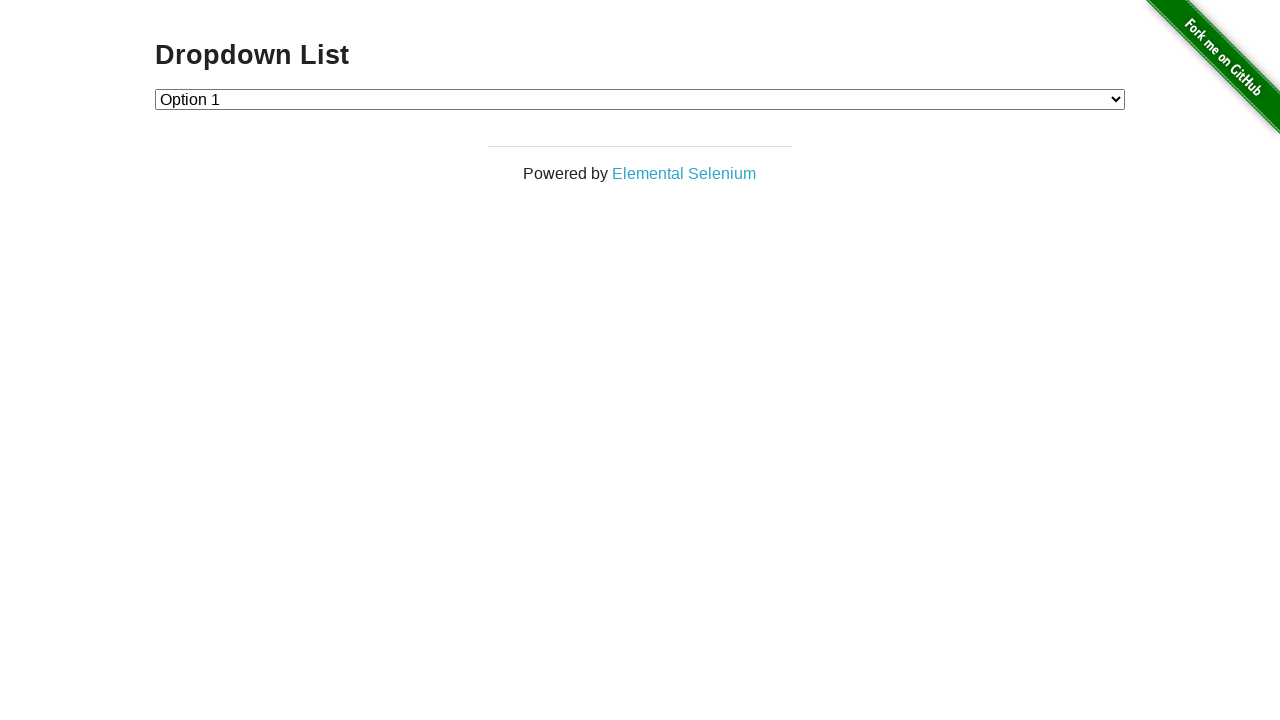

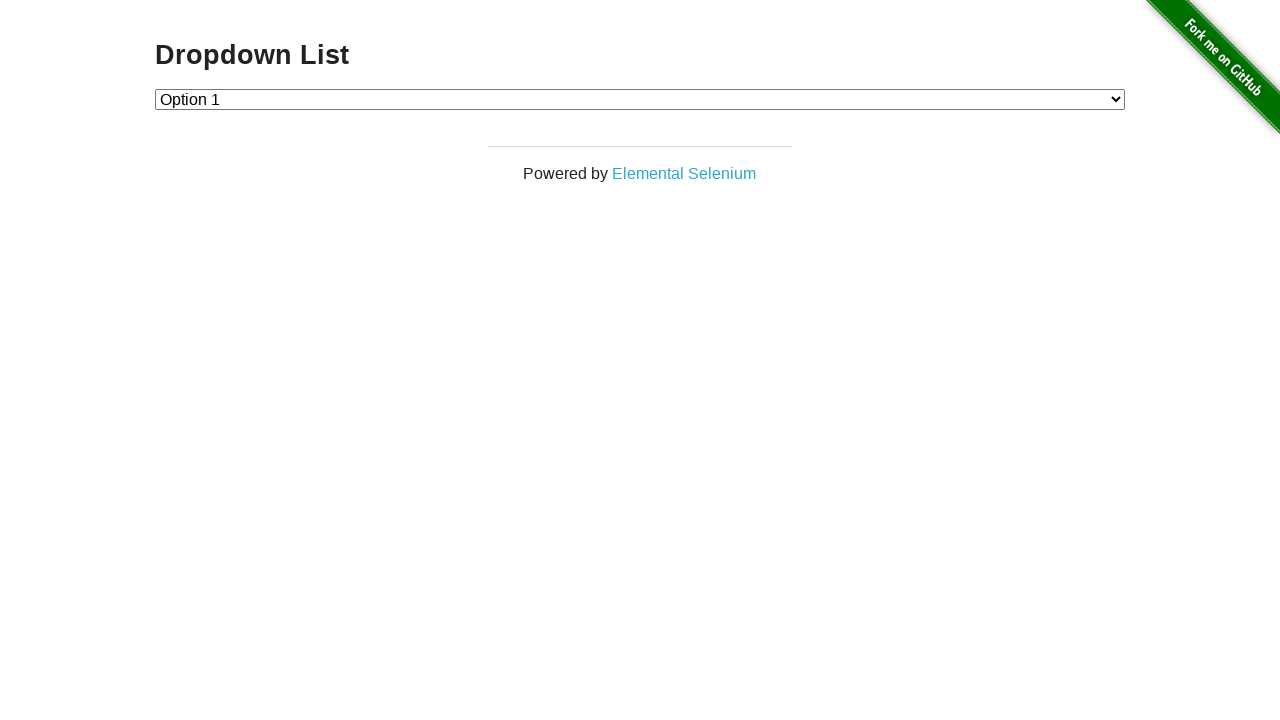